Tests various mouse click actions including single click, double click, and click with modifier keys on a click area element

Starting URL: https://material.playwrightvn.com/018-mouse.html

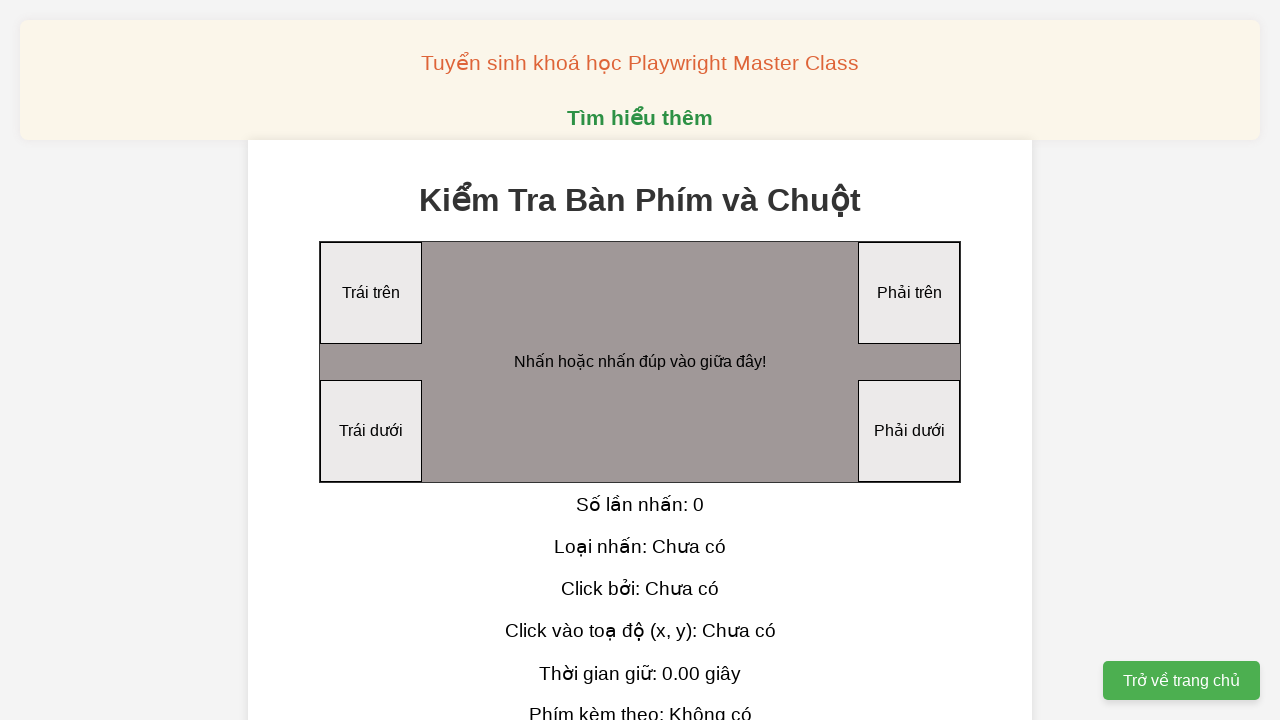

Performed single click on click area element at (640, 362) on xpath=//div[@id='clickArea']
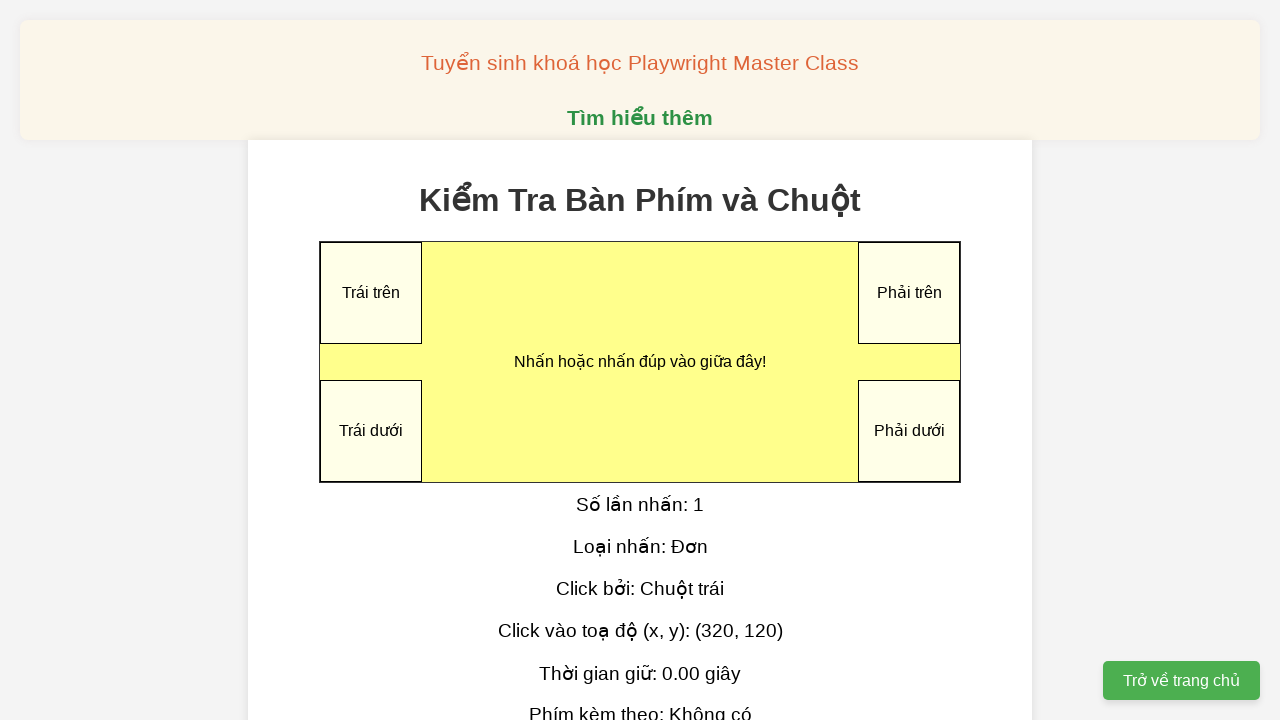

Performed double click on click area element at (640, 362) on xpath=//div[@id='clickArea']
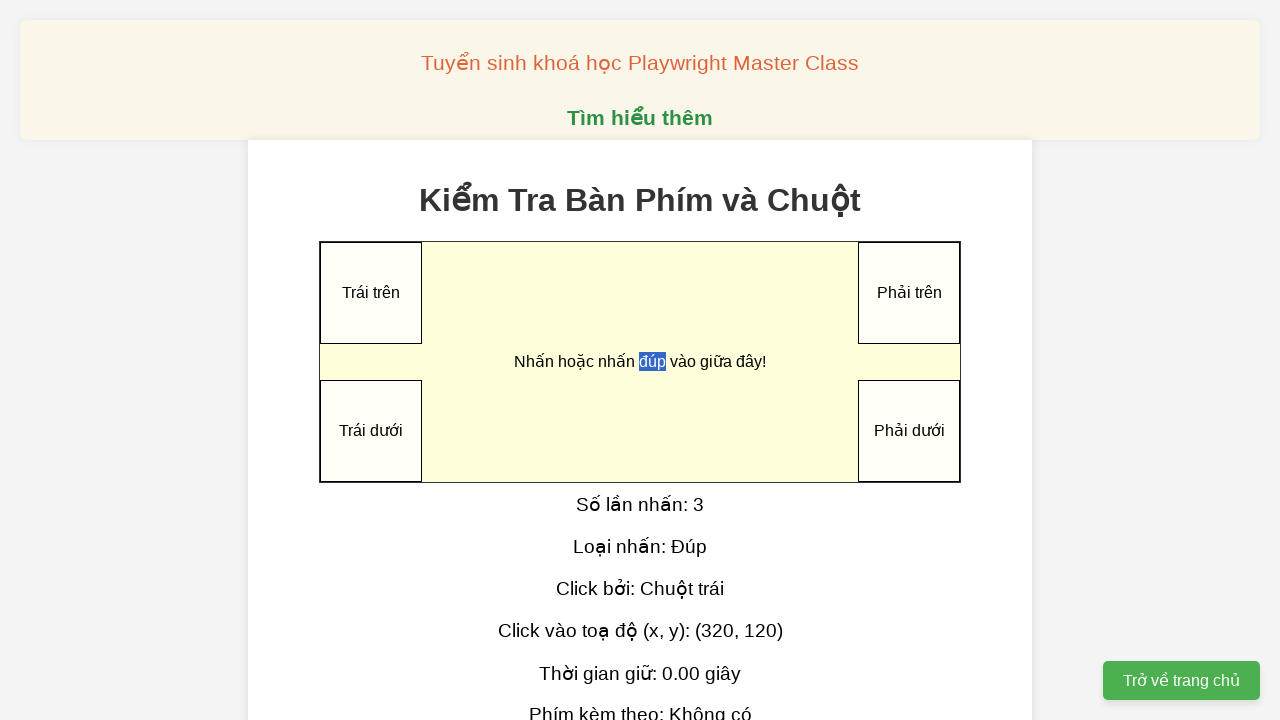

Performed right click on click area element at (640, 362) on xpath=//div[@id='clickArea']
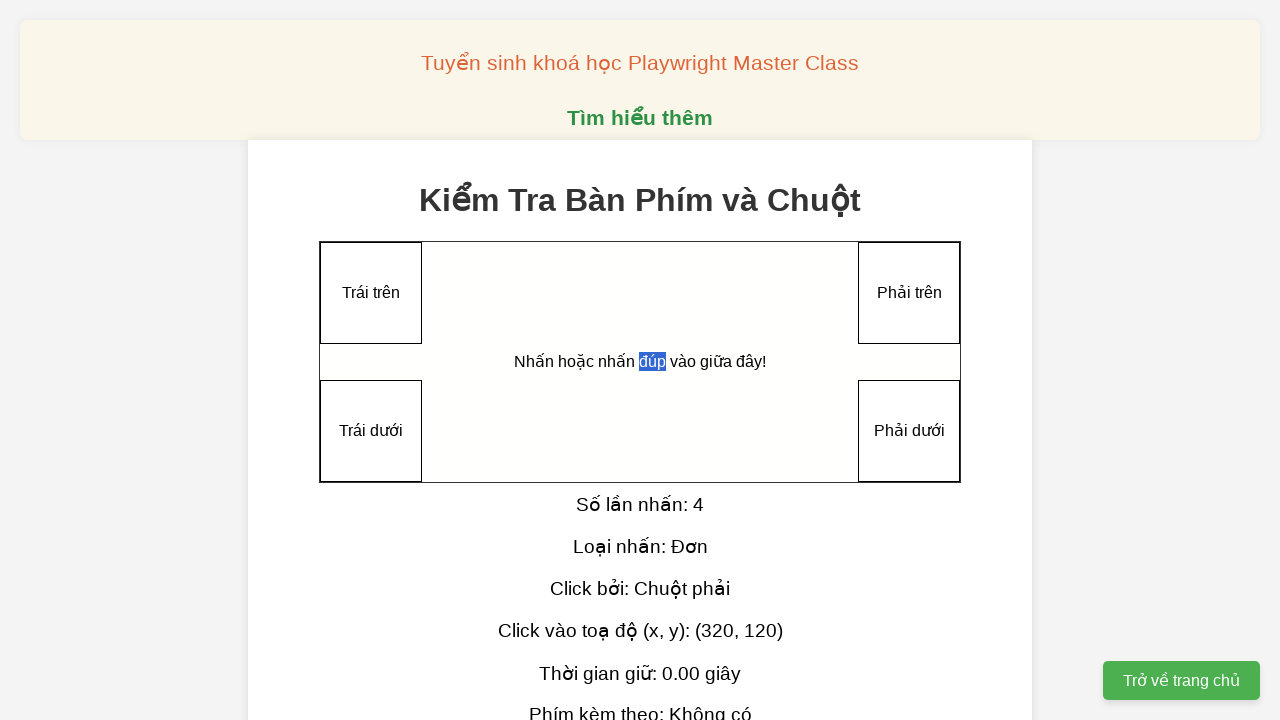

Performed click with Shift modifier key on click area element at (640, 362) on xpath=//div[@id='clickArea']
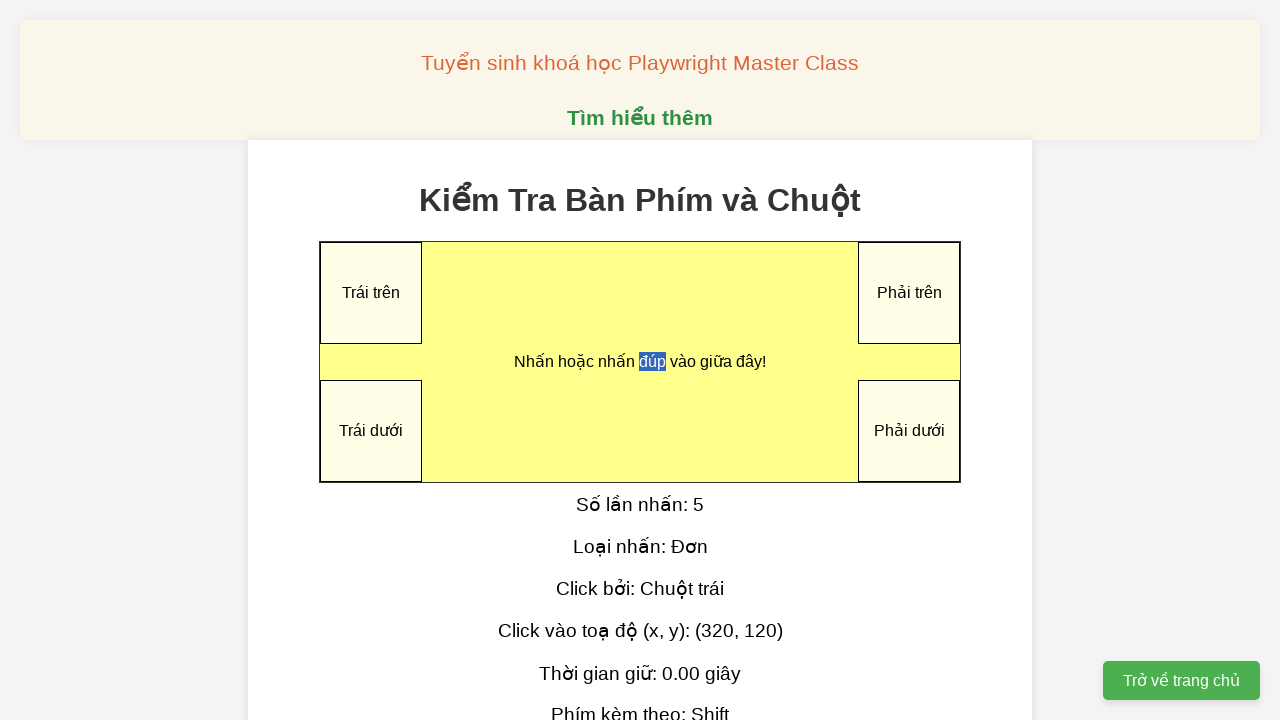

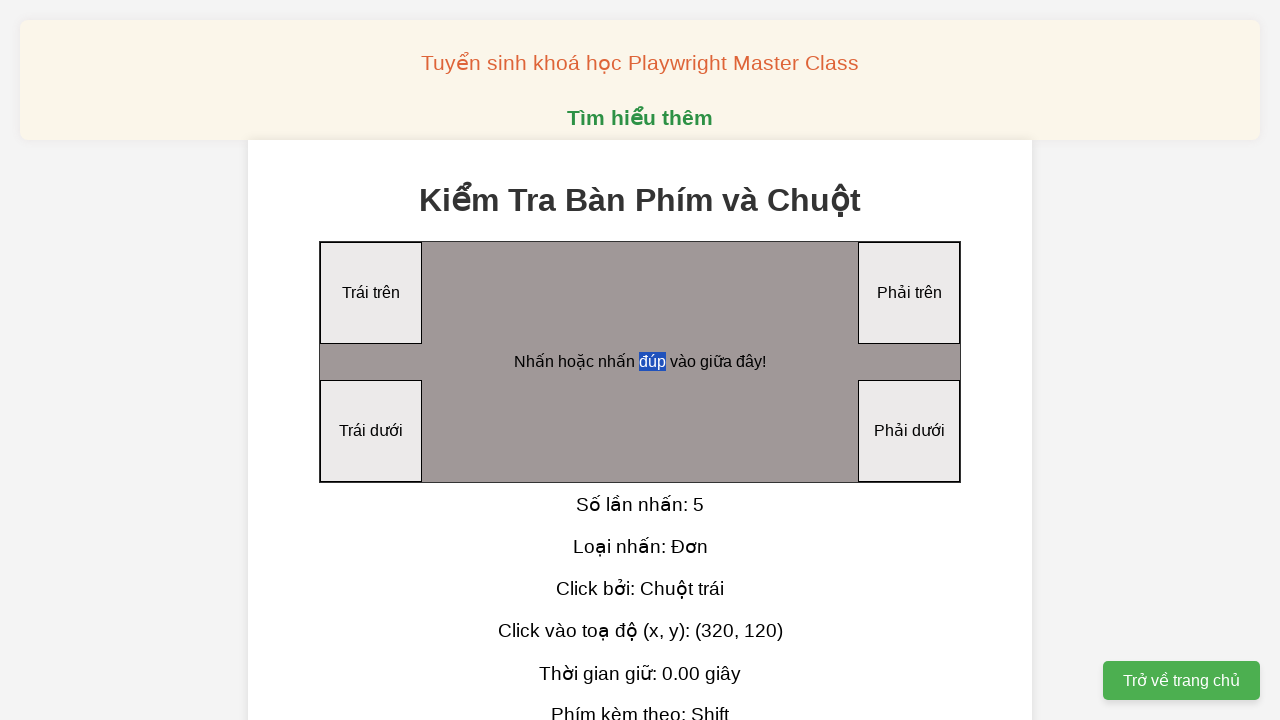